Tests explicit wait functionality by clicking a button and waiting for a new button element to become visible, then verifying its text

Starting URL: https://leafground.com/waits.xhtml

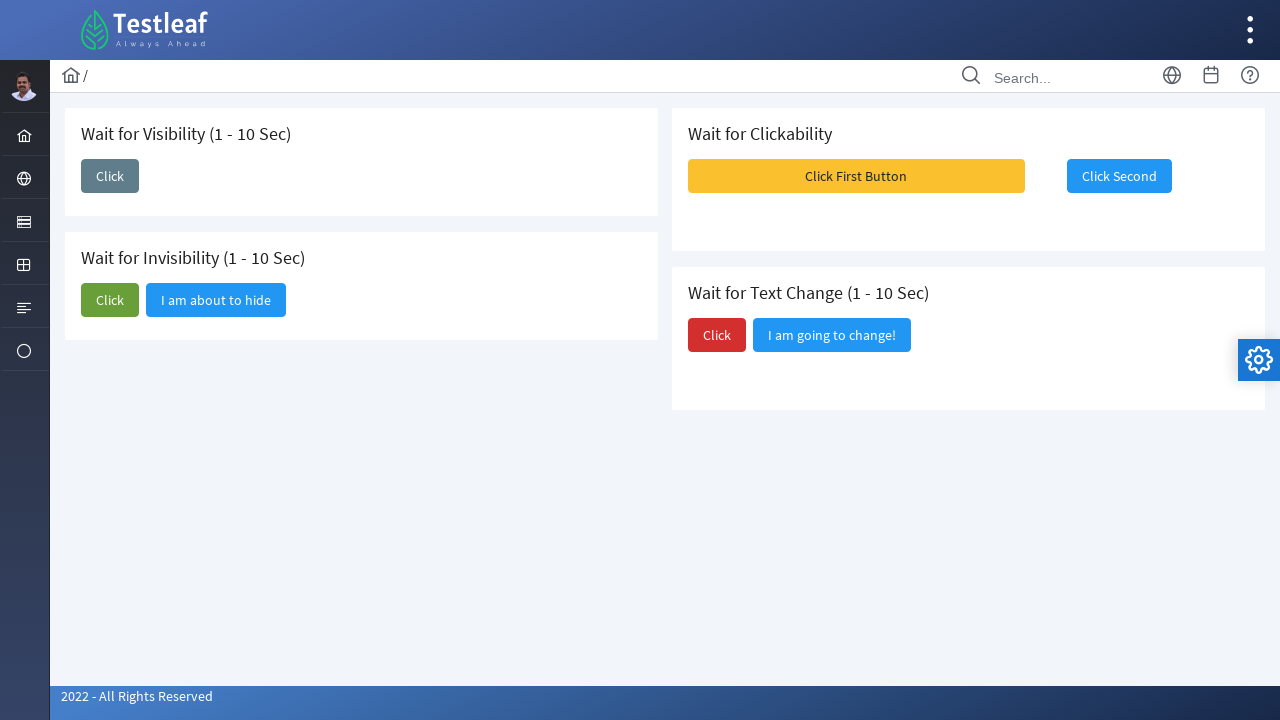

Clicked initial button to trigger wait scenario at (110, 176) on button#j_idt87\:j_idt89
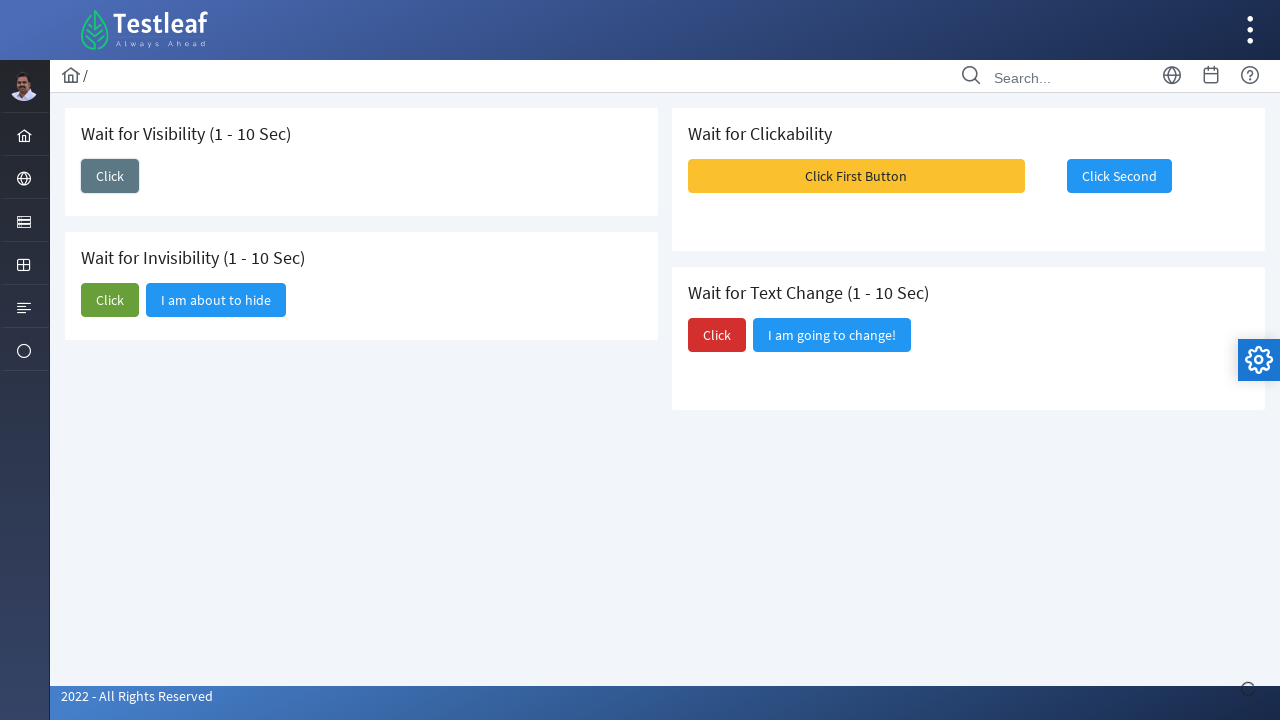

Waited for new button element to become visible
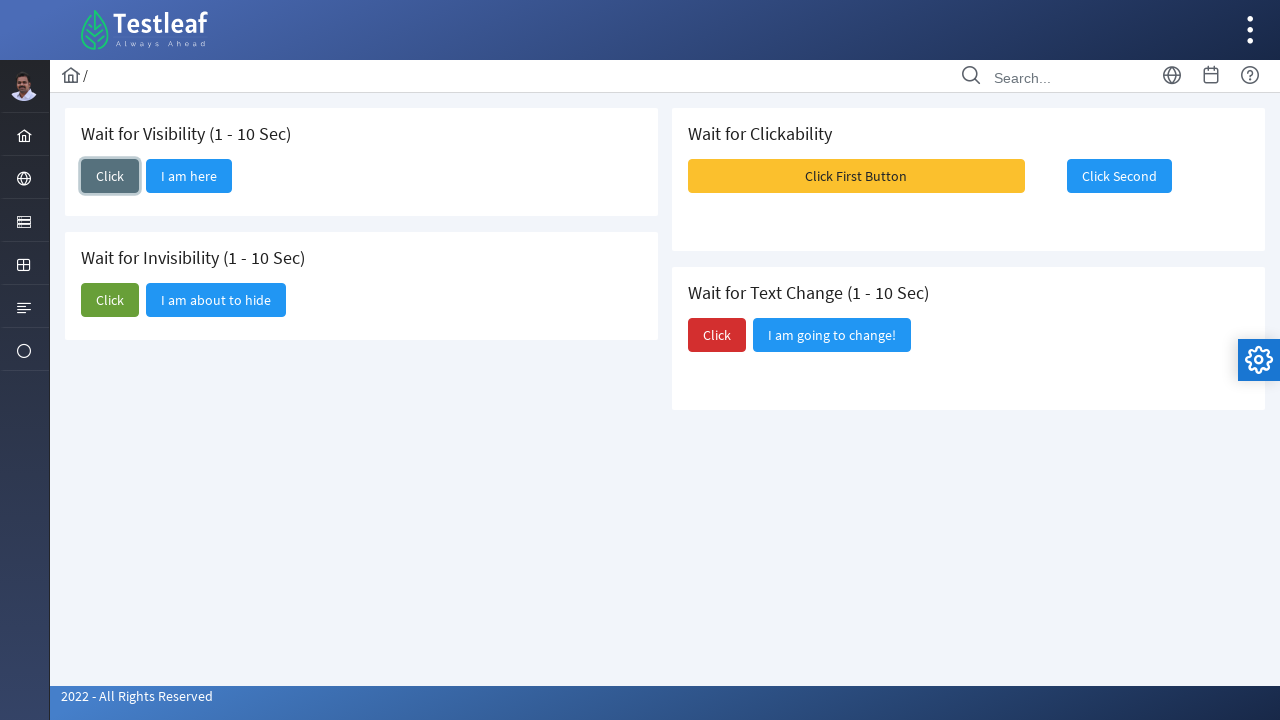

Retrieved new button text: I am here
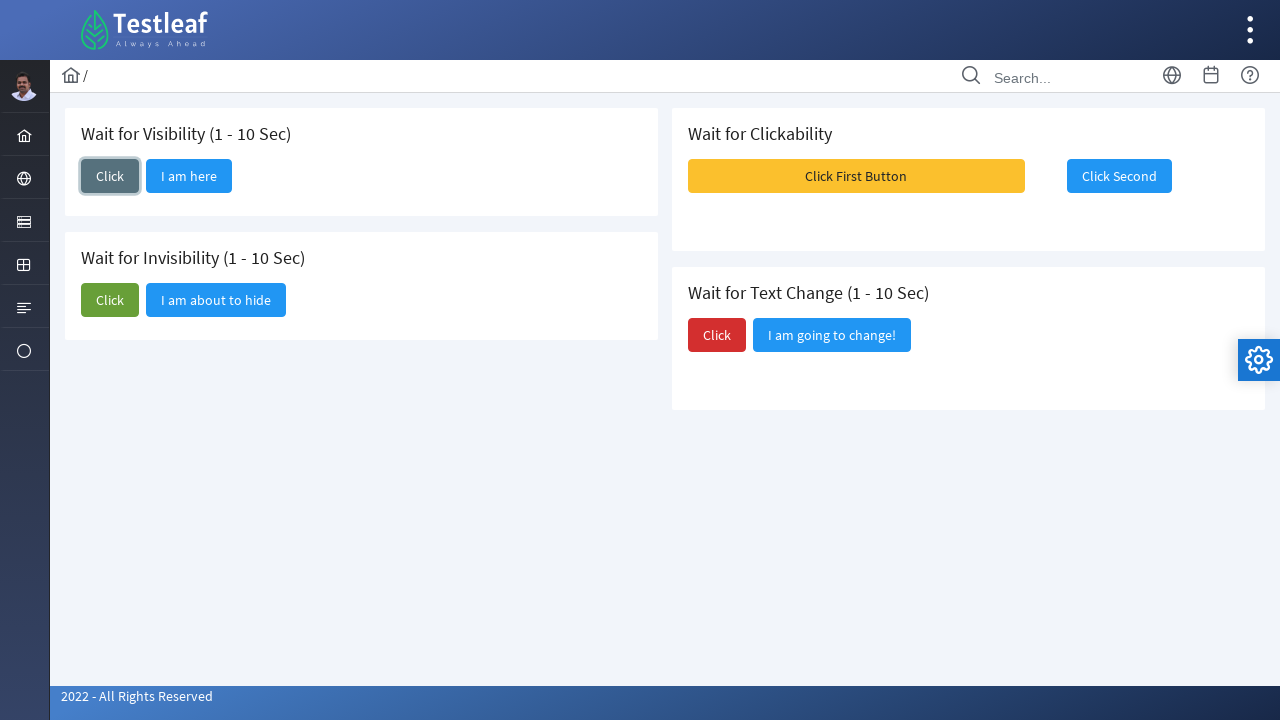

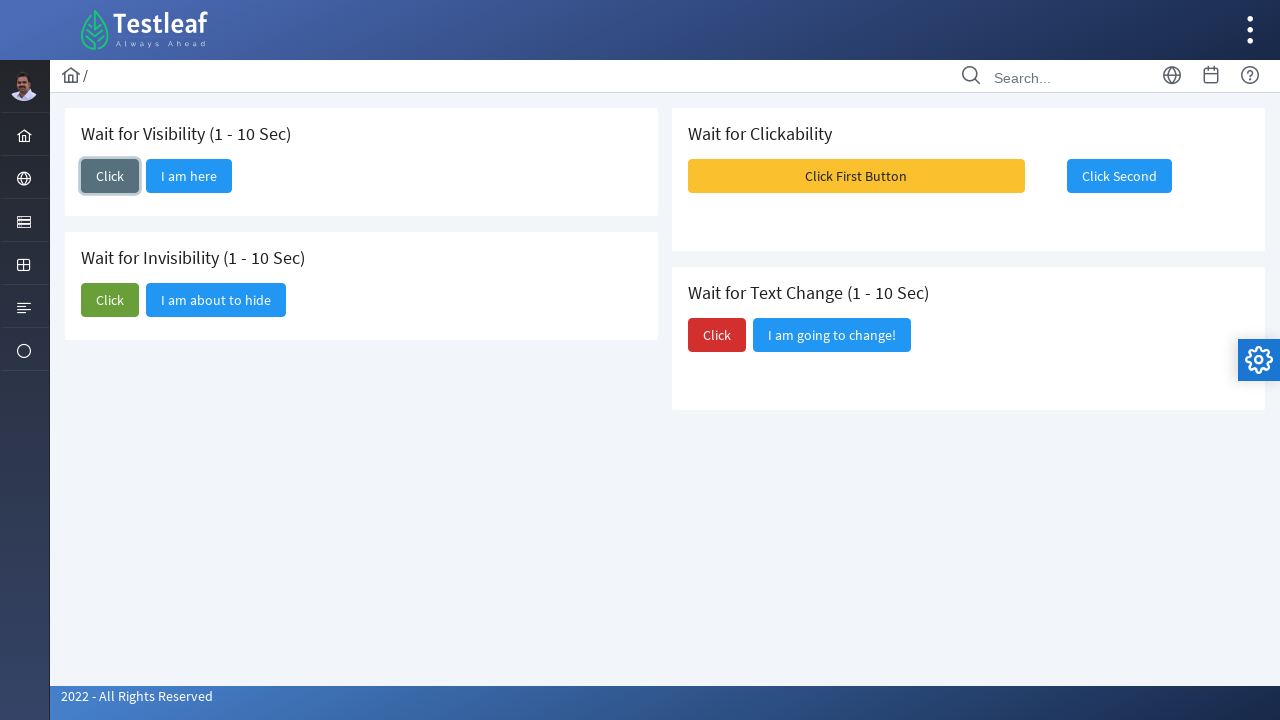